Tests a math challenge form by extracting a hidden value from an element attribute, calculating the answer using a mathematical formula, filling in the result, selecting checkbox and radio options, and submitting the form.

Starting URL: http://suninjuly.github.io/get_attribute.html

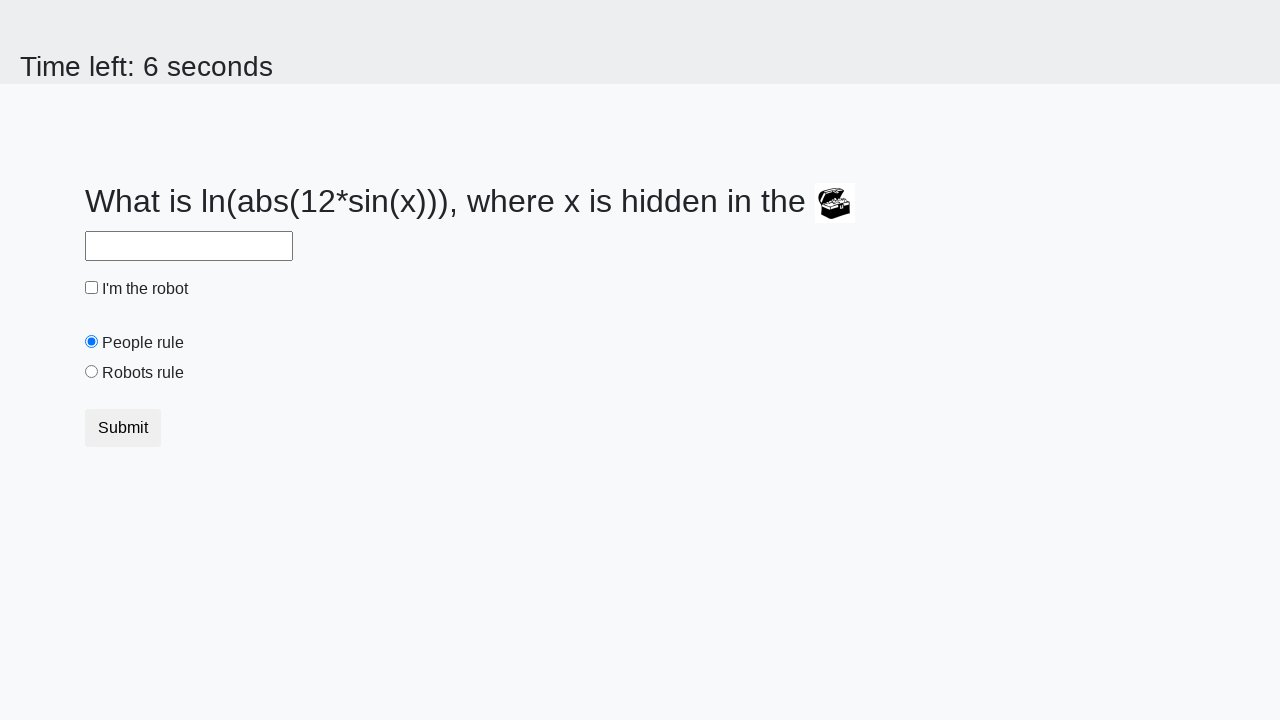

Extracted hidden value from treasure element's valuex attribute
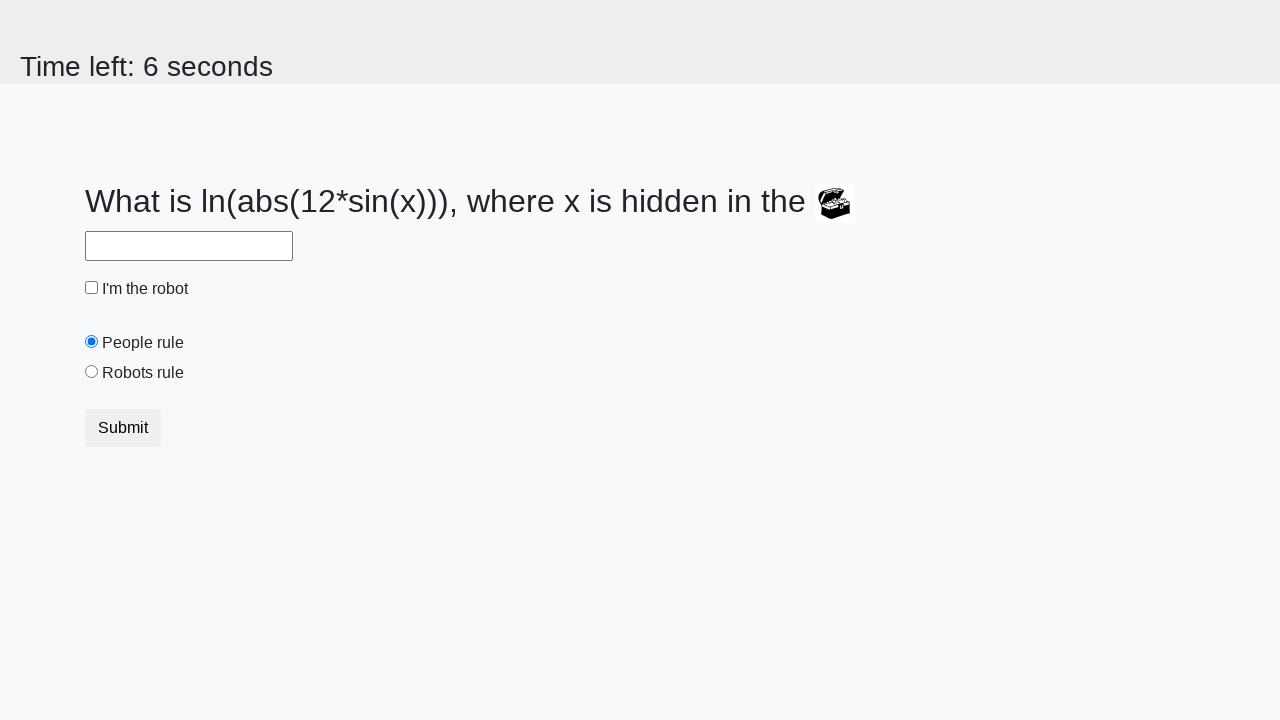

Calculated answer using mathematical formula (log of 12*sin(x))
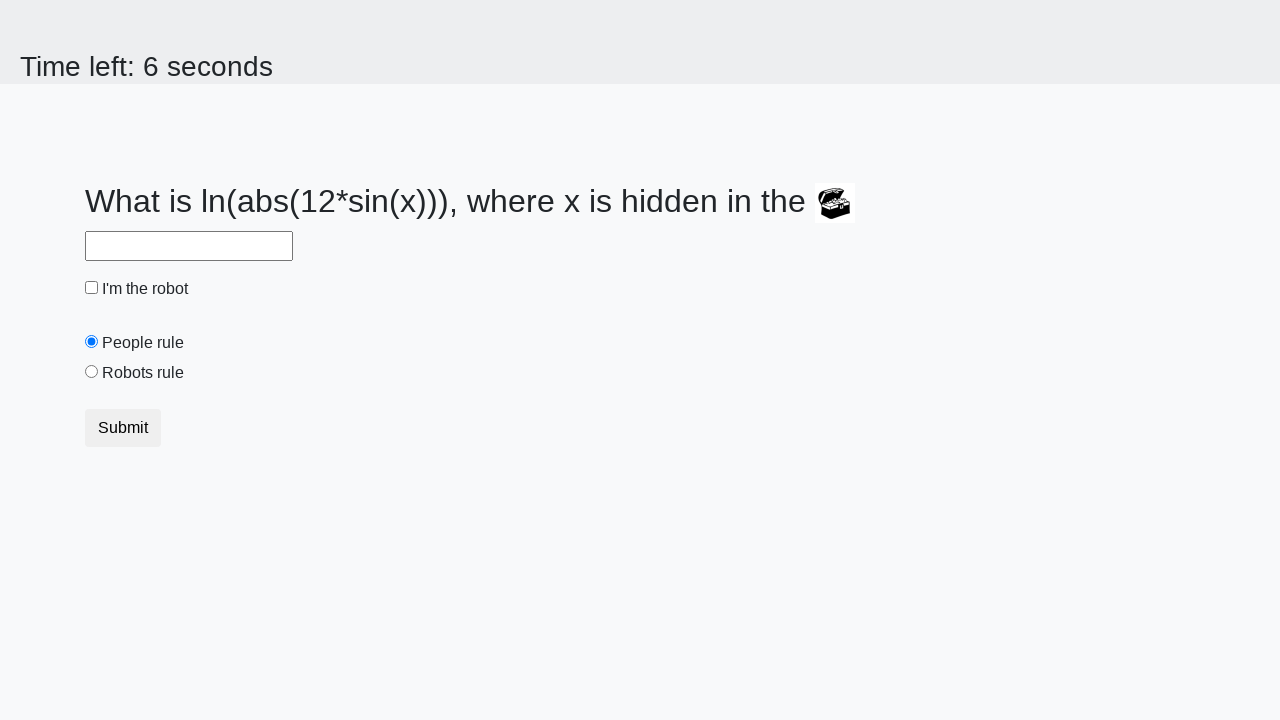

Filled answer field with calculated result on #answer
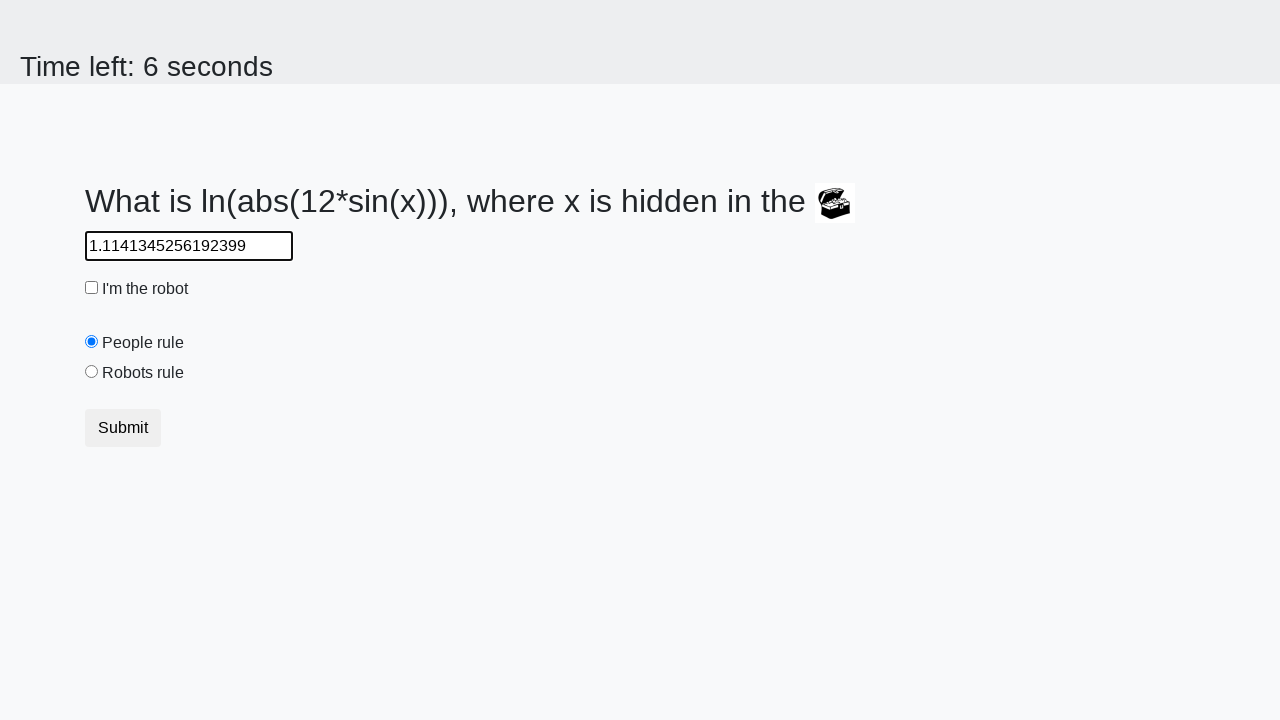

Clicked robot checkbox at (92, 288) on #robotCheckbox
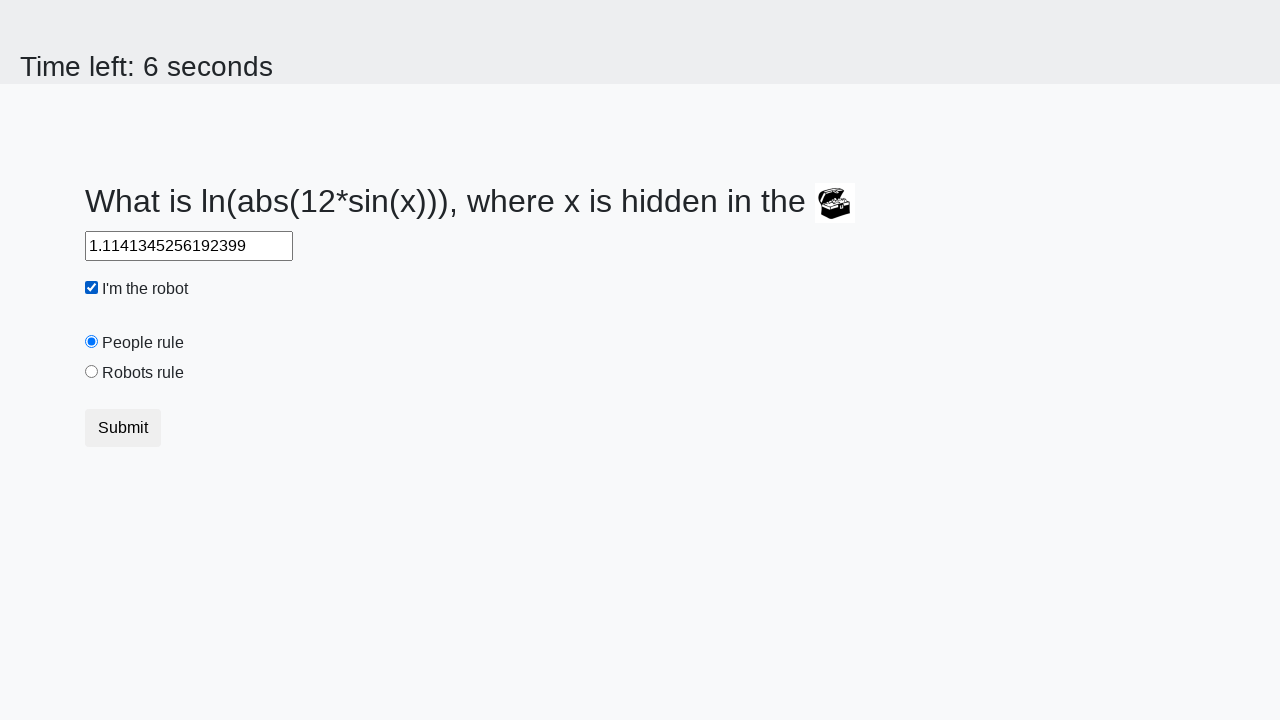

Clicked robots rule radio button at (92, 372) on #robotsRule
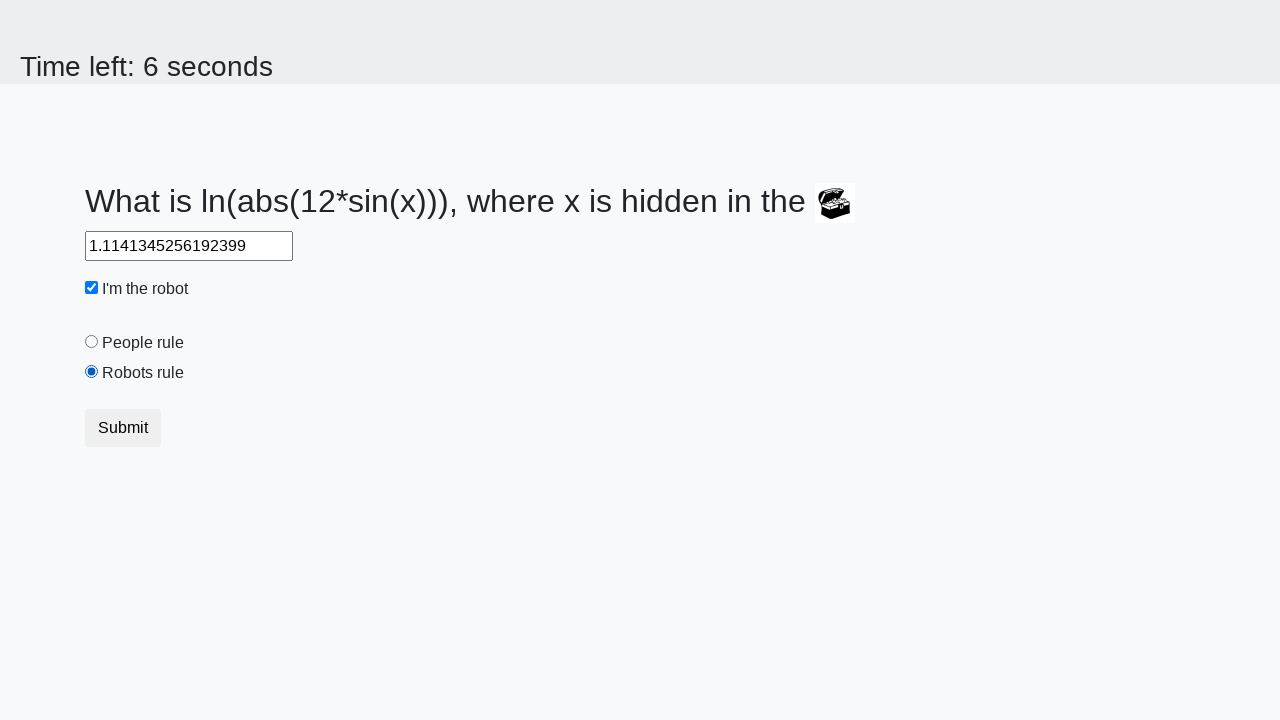

Clicked submit button to complete form at (123, 428) on .btn-default
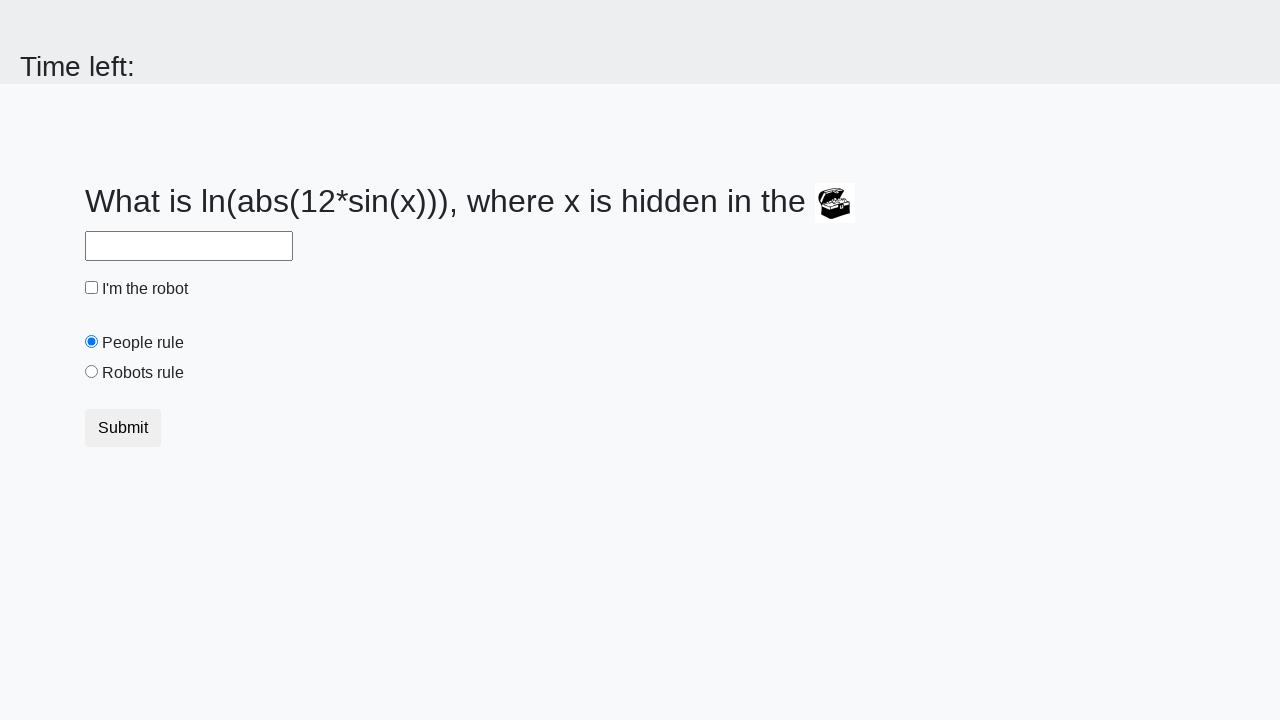

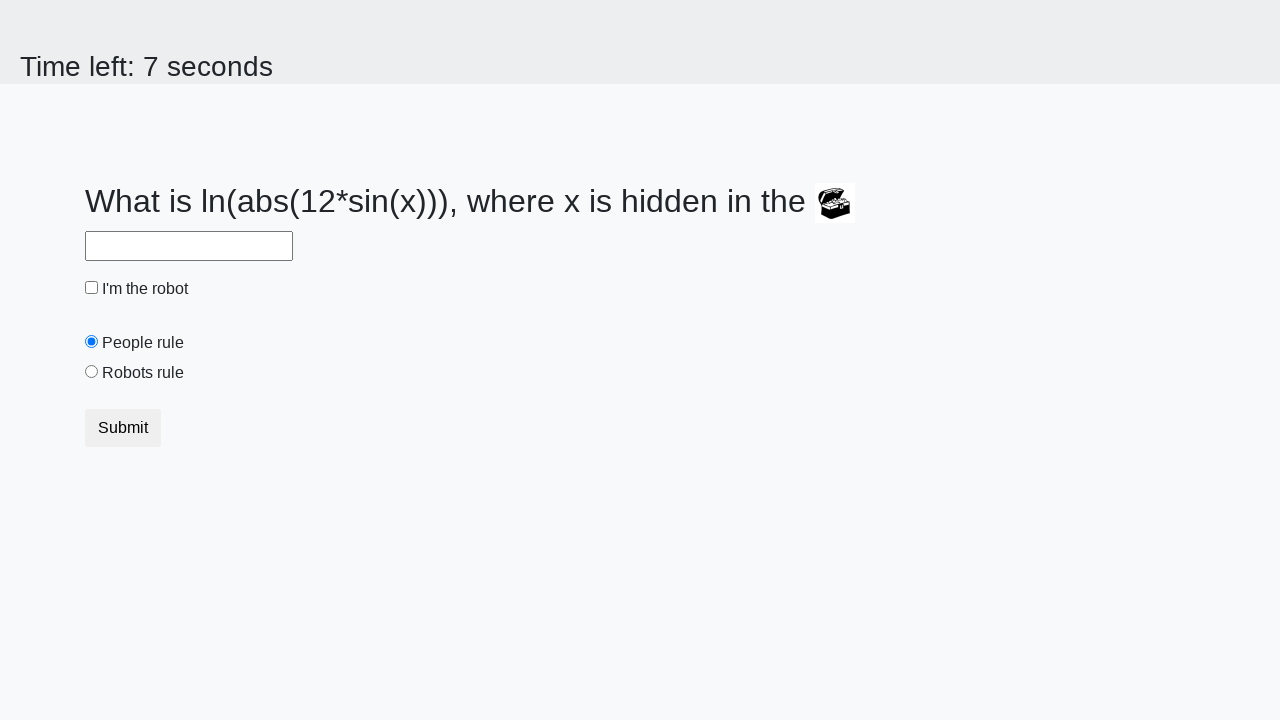